Tests handling of stale element references by locating a link, refreshing the page, and then clicking on the re-located element

Starting URL: https://testcenter.techproeducation.com/

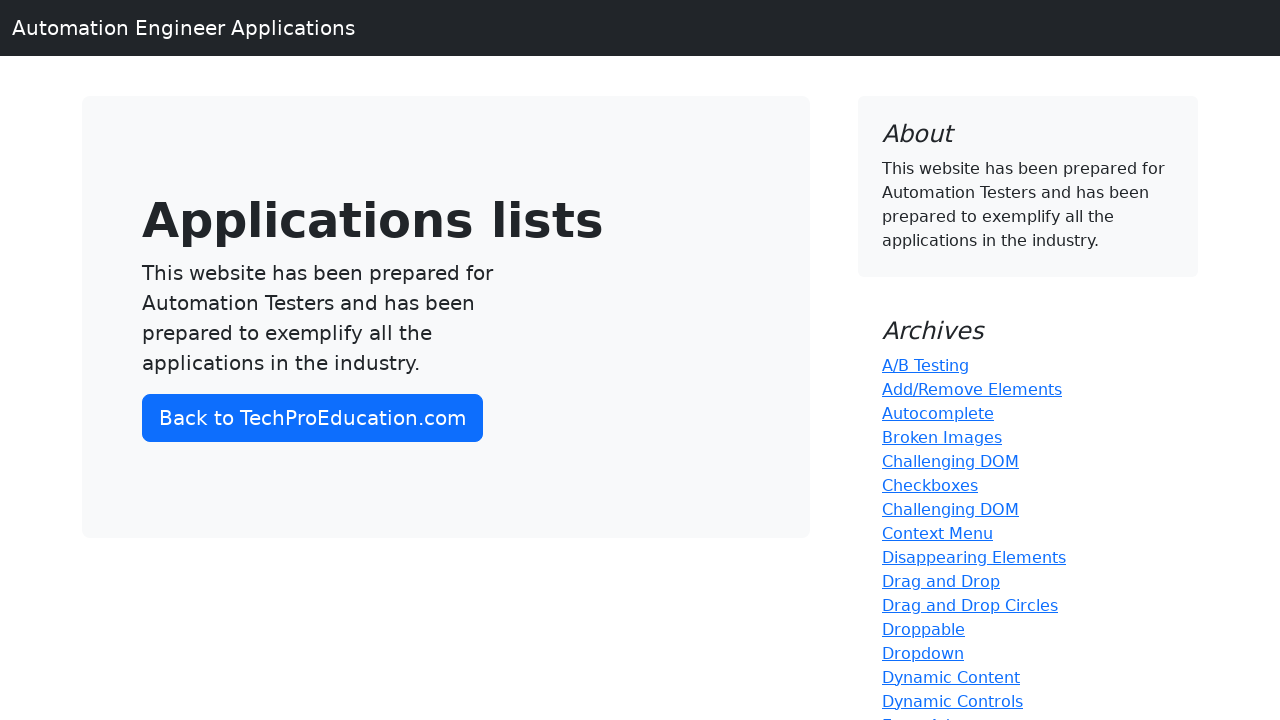

Waited for Checkboxes link to be available in DOM
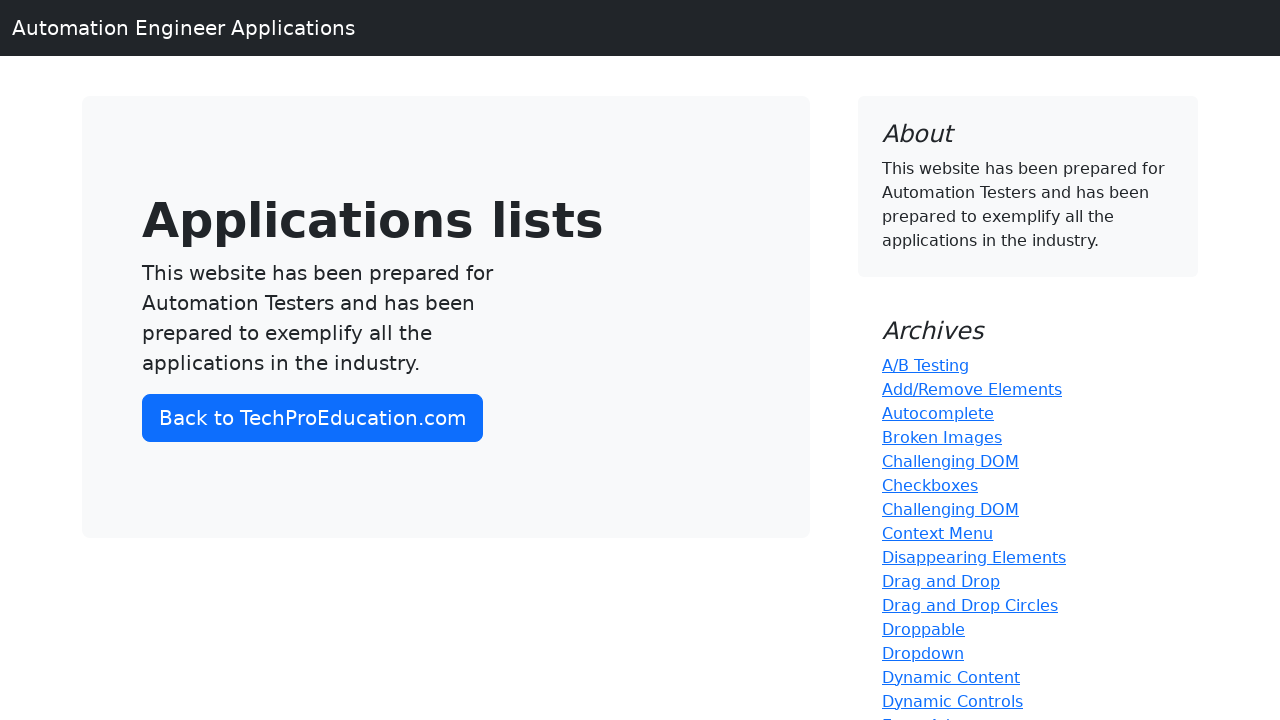

Refreshed the page to invalidate previous element reference
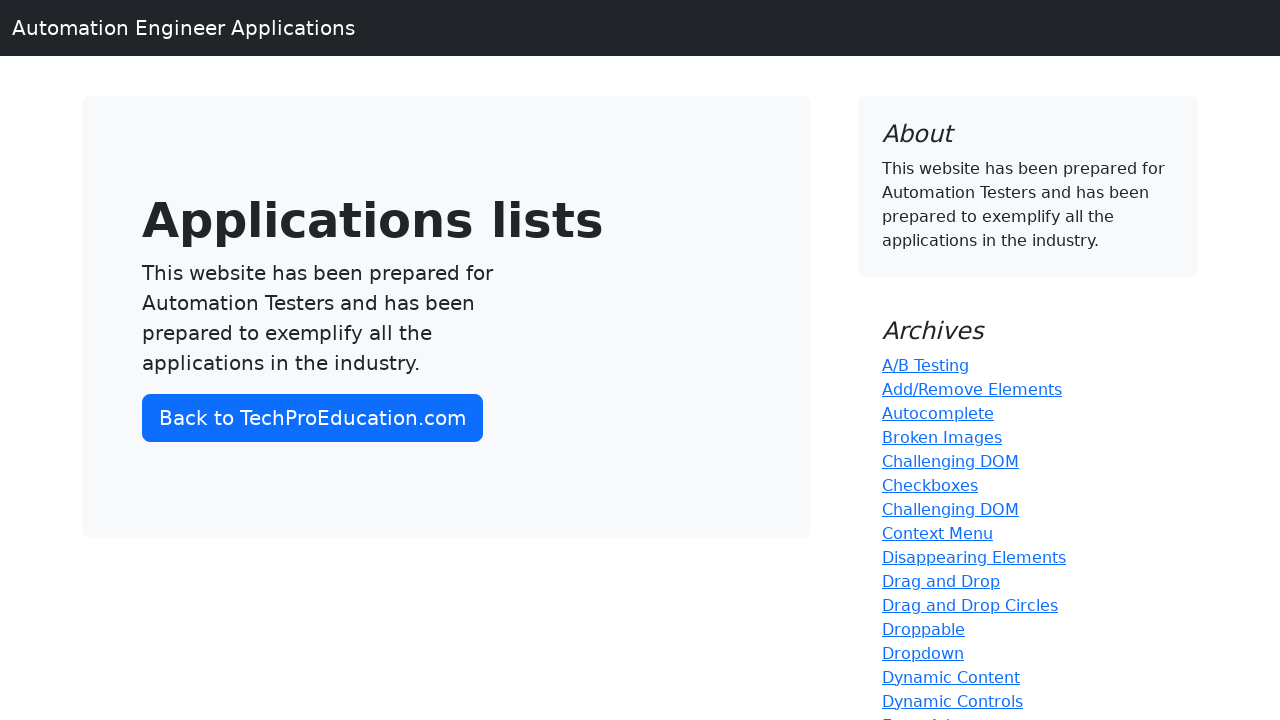

Clicked on re-located Checkboxes link after page refresh at (930, 485) on a:has-text('Checkboxes')
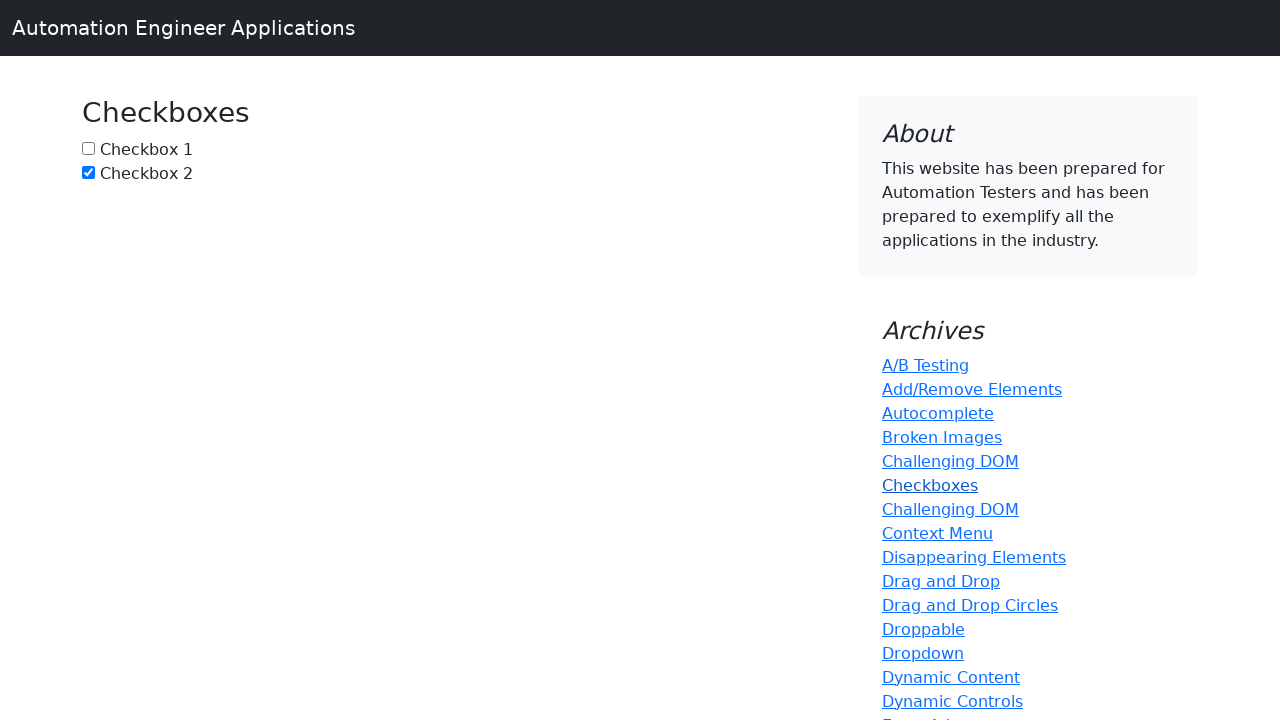

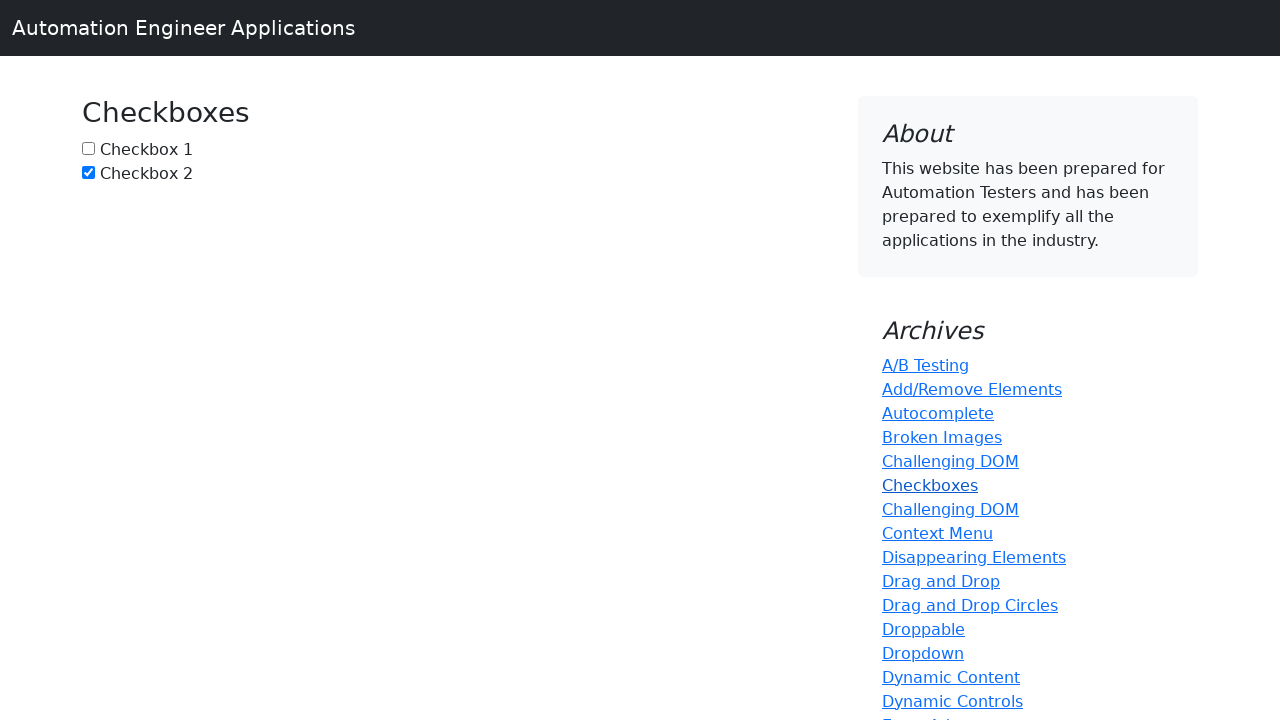